Navigates to a grocery shopping site and adds specific vegetables (Brocolli, Cucumber, Beetroot) to the cart by clicking their respective "ADD TO CART" buttons

Starting URL: https://rahulshettyacademy.com/seleniumPractise/

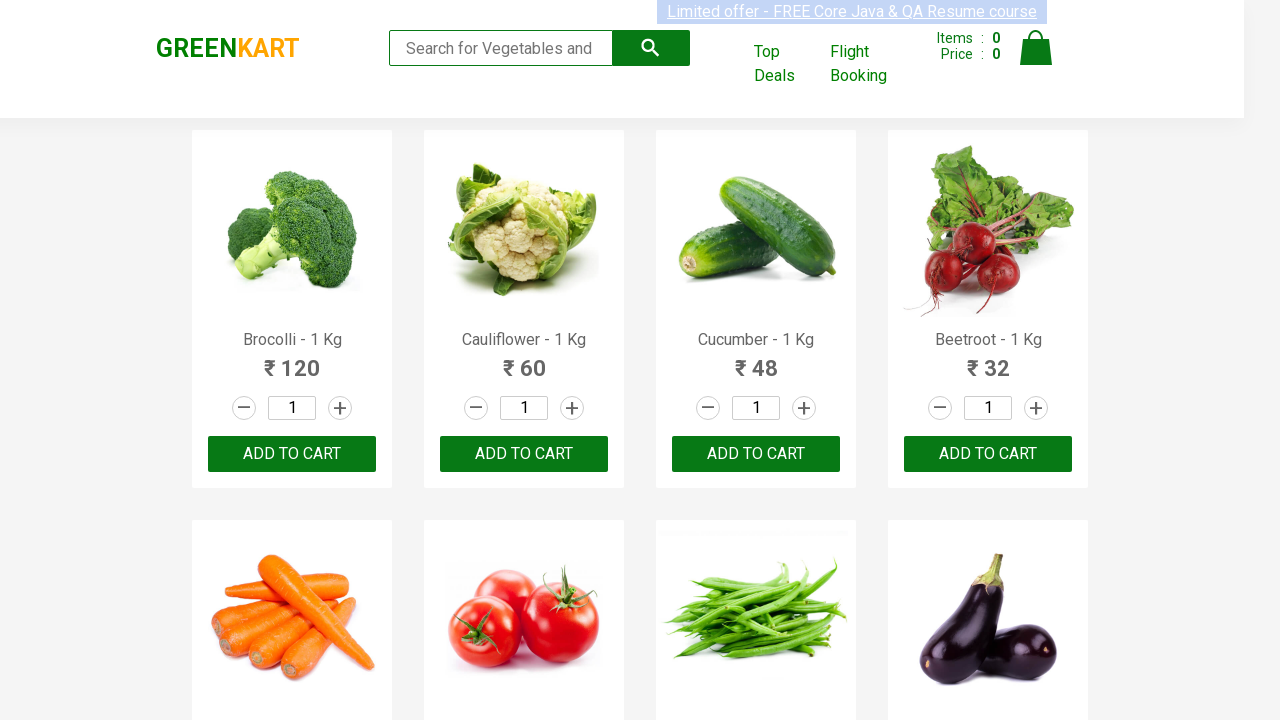

Waited for product names to load on grocery shopping site
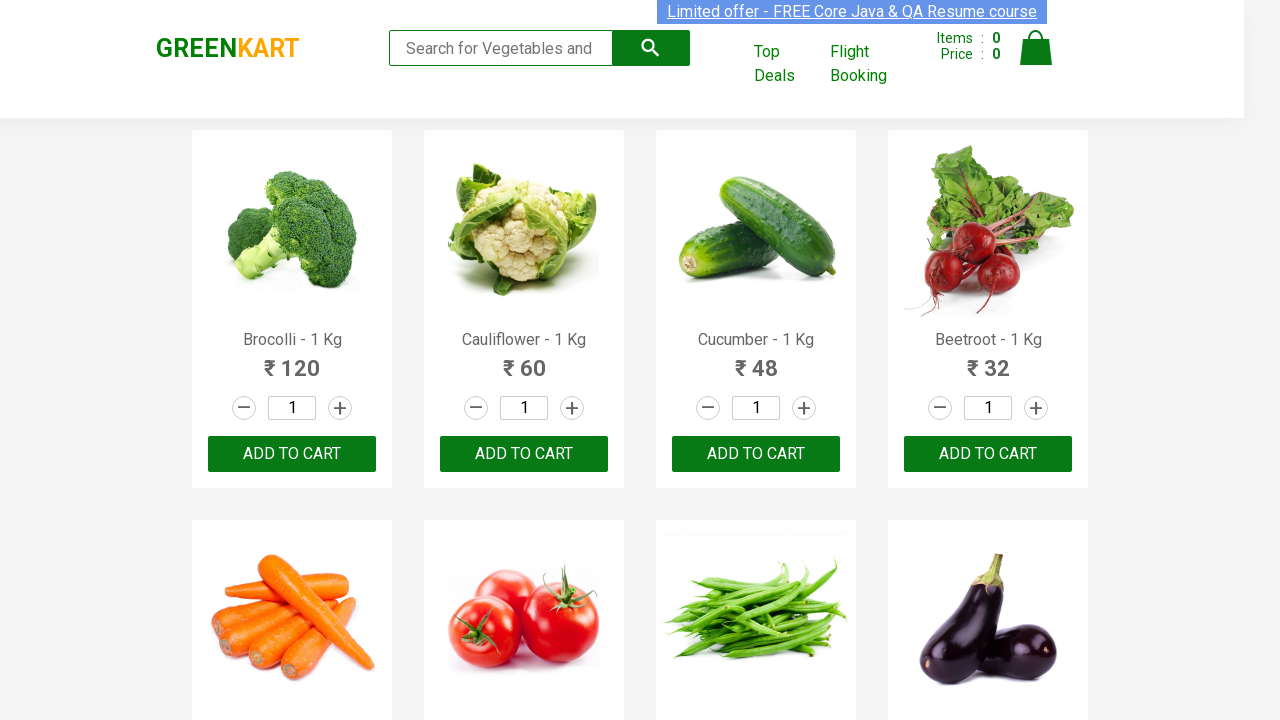

Retrieved all product names from page
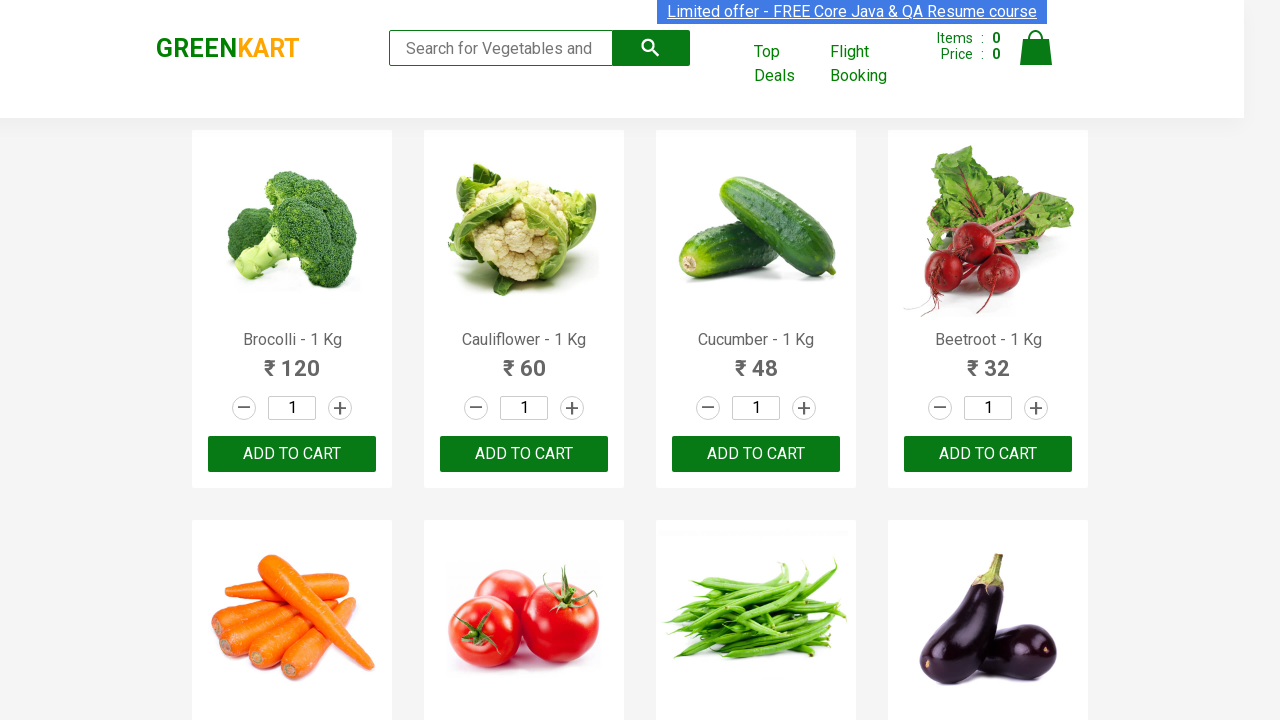

Retrieved all ADD TO CART buttons from page
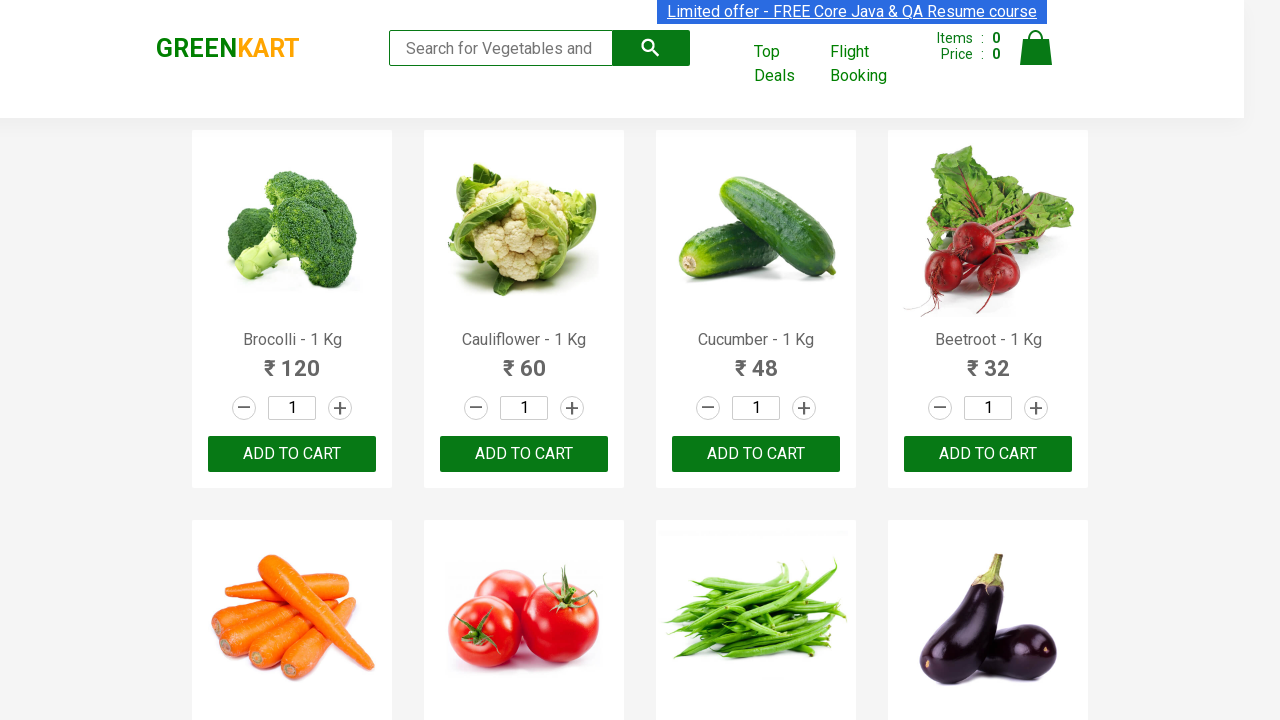

Defined list of vegetables to add to cart: Brocolli, Cucumber, Beetroot
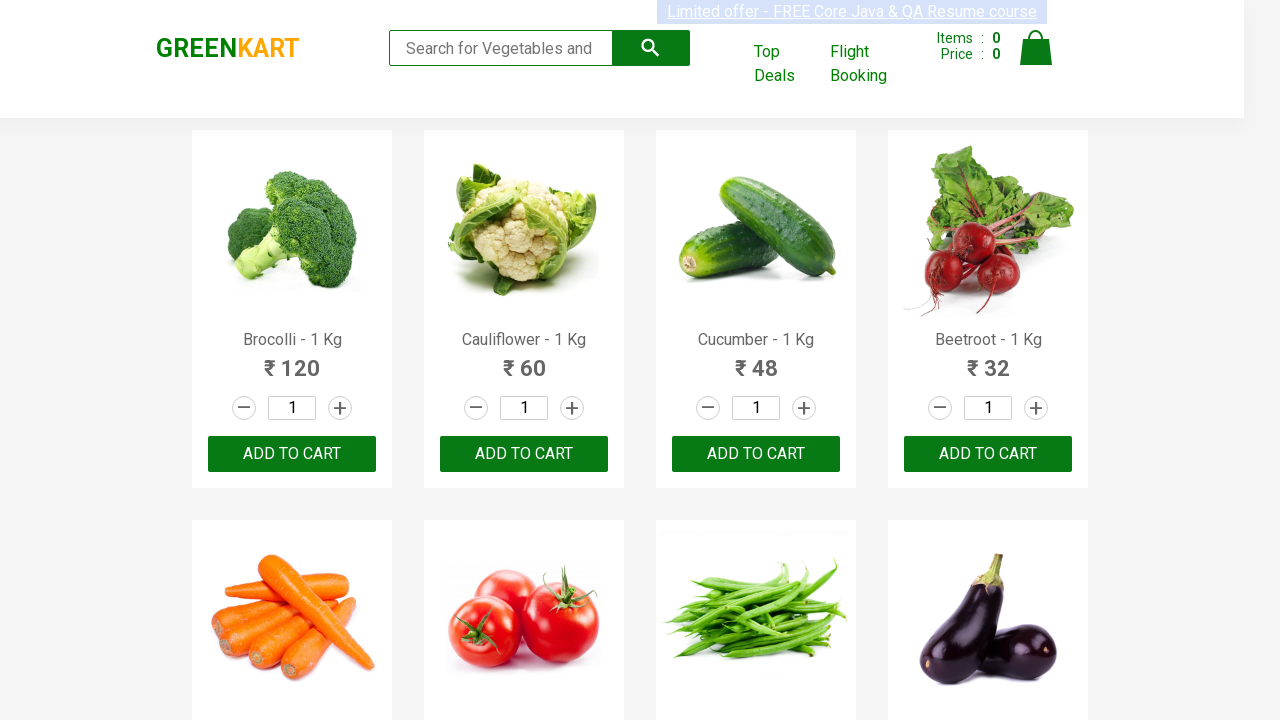

Clicked ADD TO CART button for Brocolli at (292, 454) on div.product-action button >> nth=0
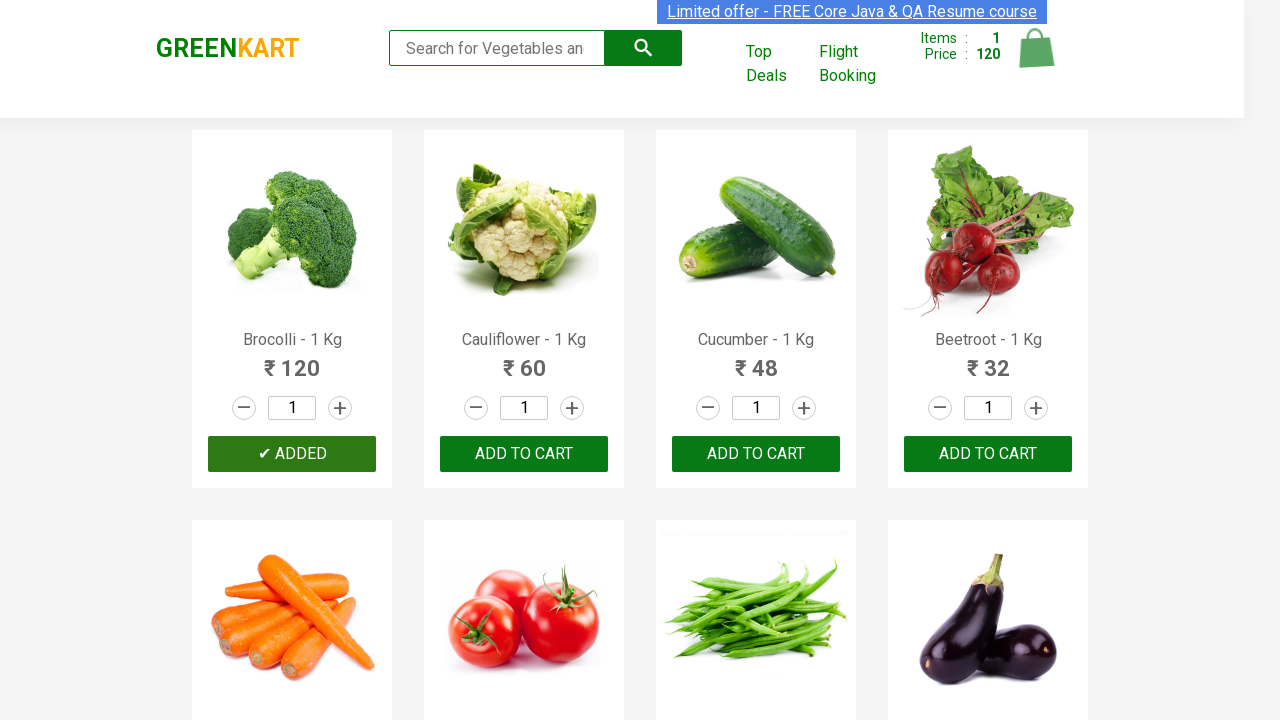

Clicked ADD TO CART button for Cucumber at (756, 454) on div.product-action button >> nth=2
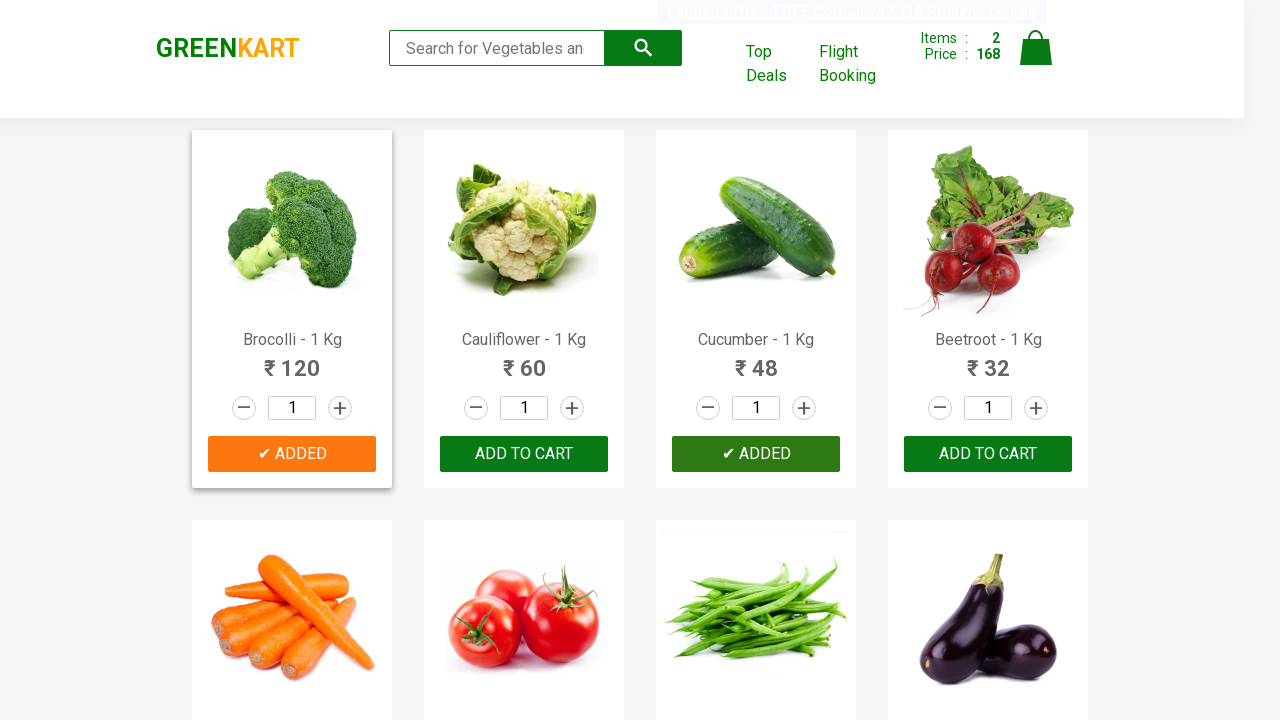

Clicked ADD TO CART button for Beetroot at (988, 454) on div.product-action button >> nth=3
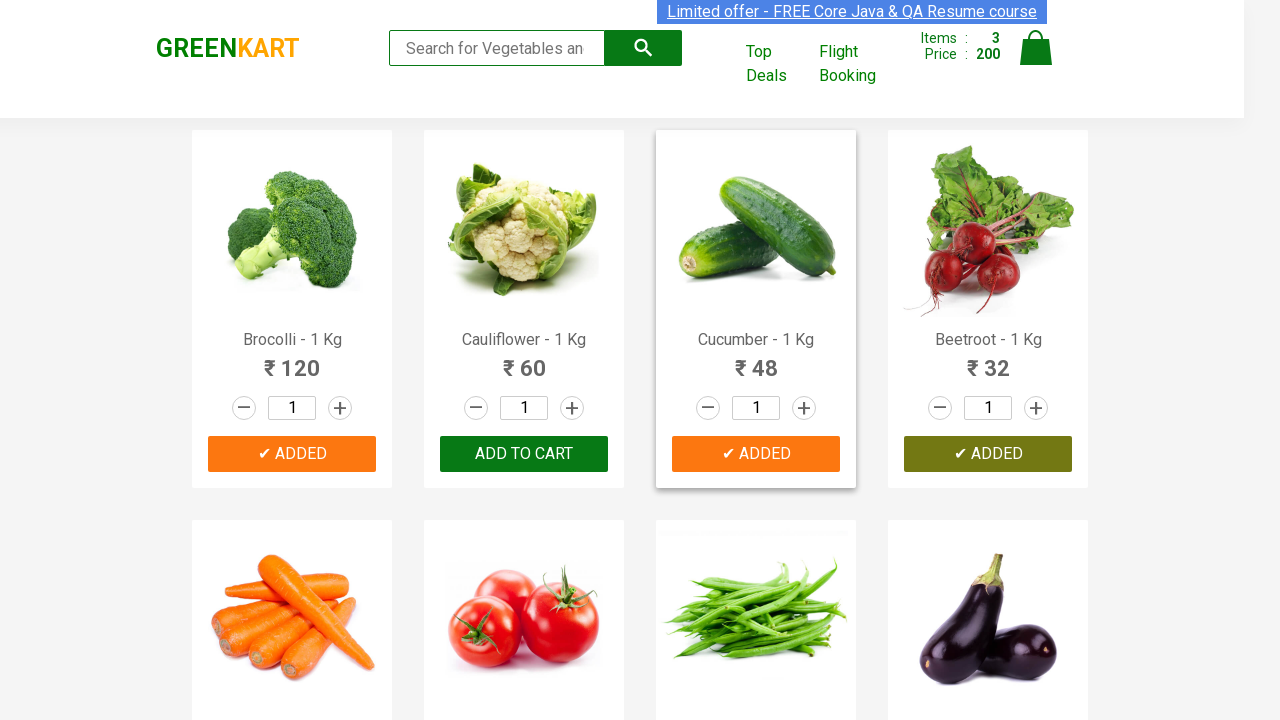

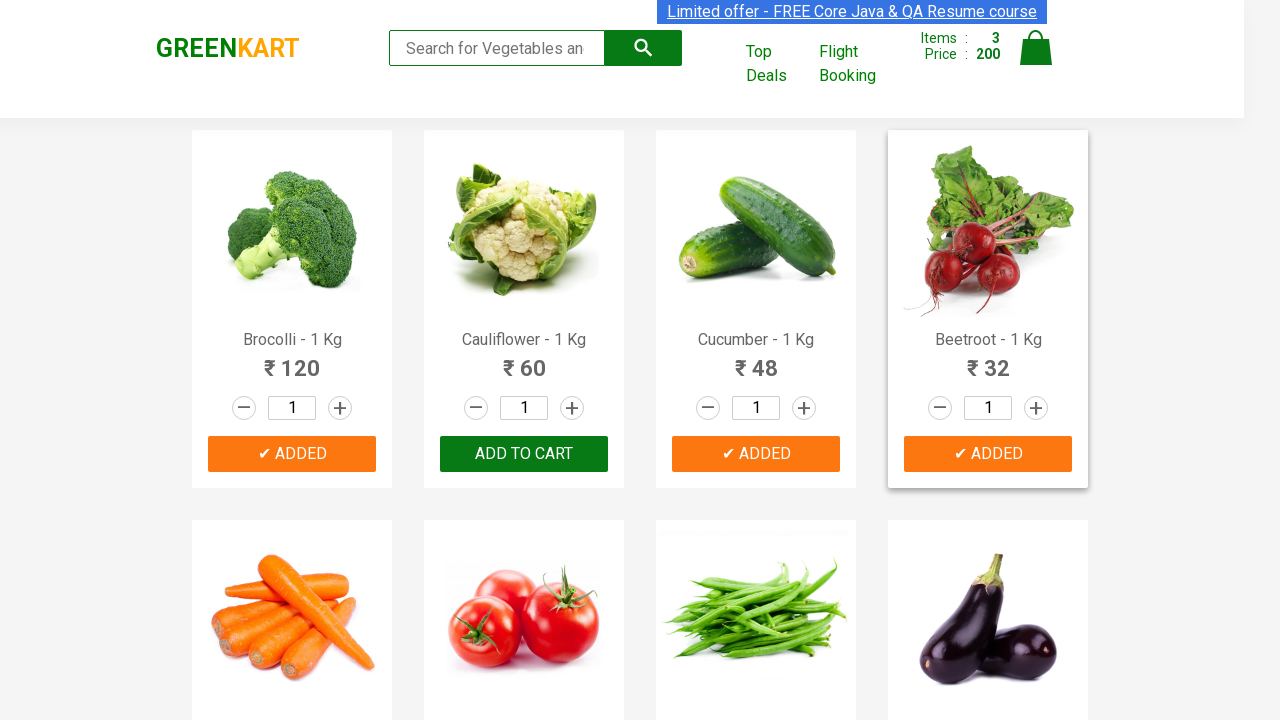